Clicks on API call links and verifies that a response message is displayed for each link

Starting URL: https://demoqa.com/links

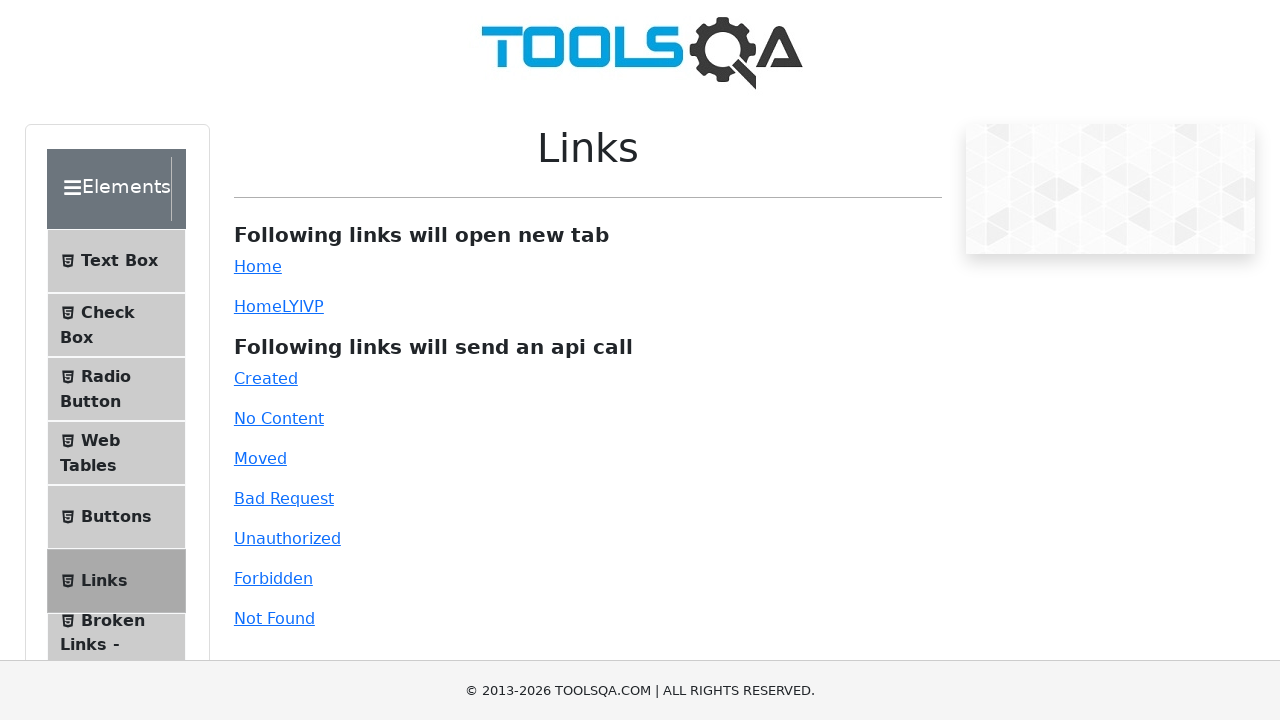

Navigated to API links test page
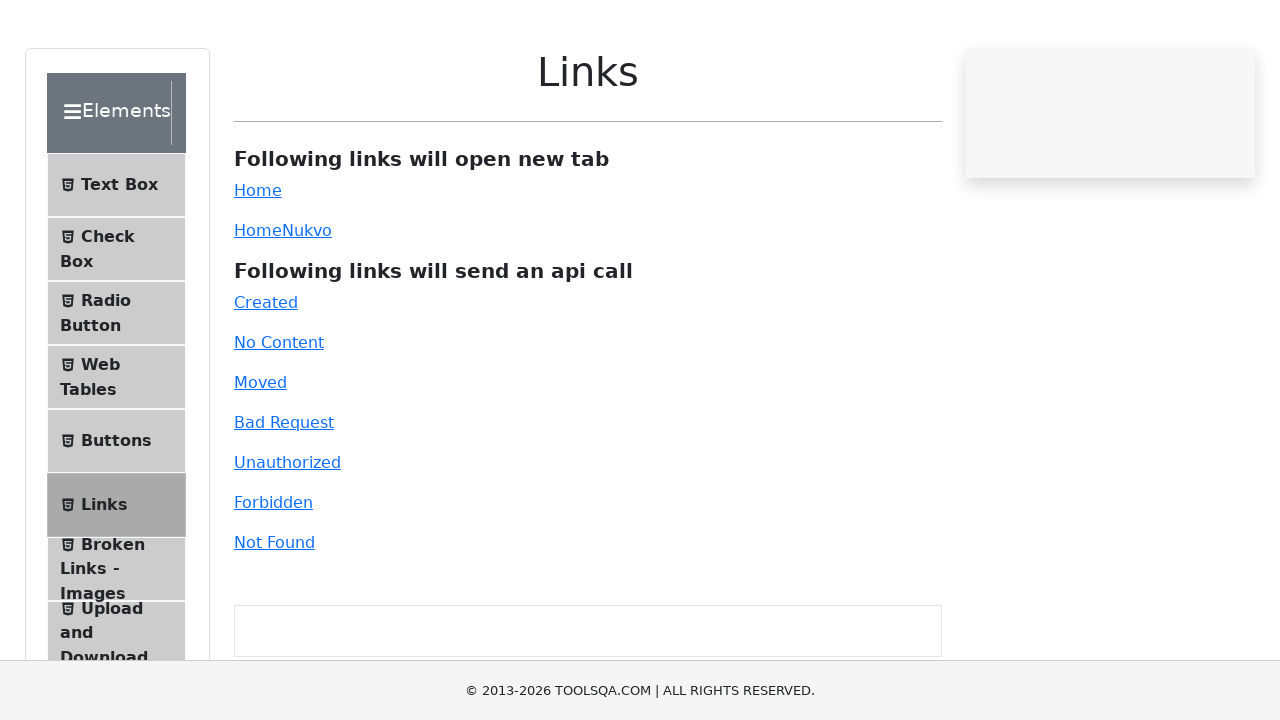

Located all API call links on the page
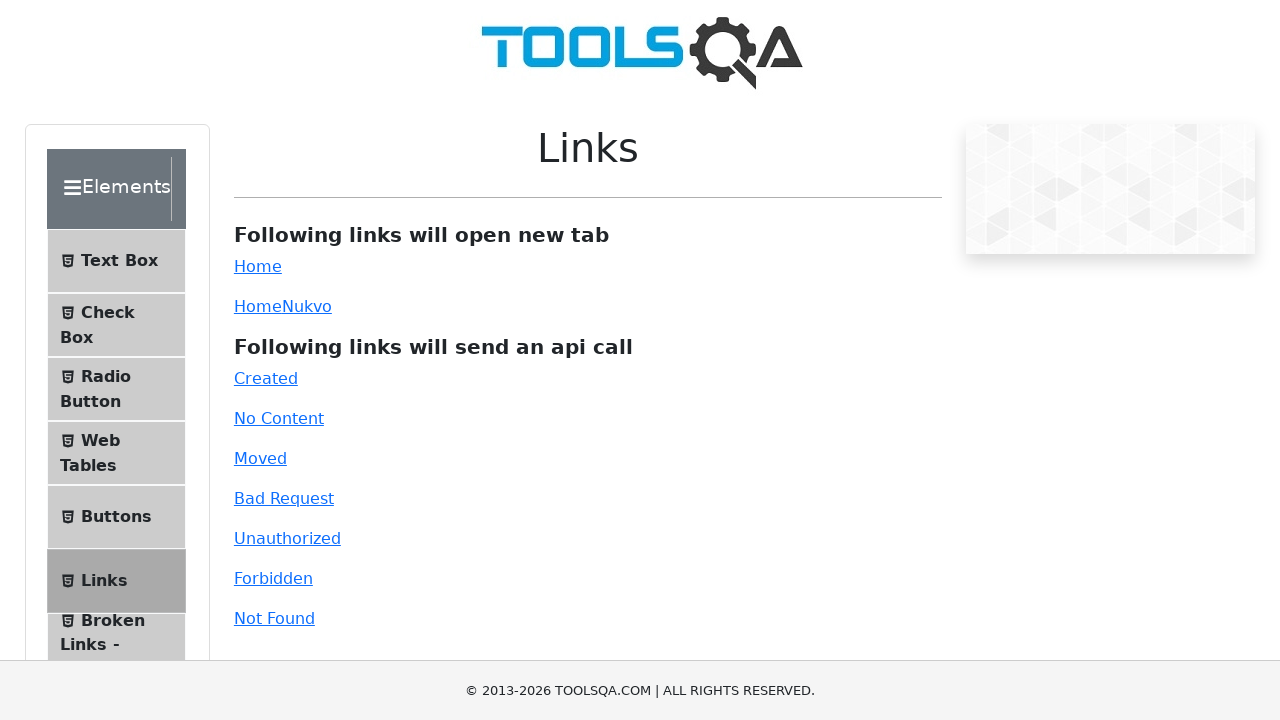

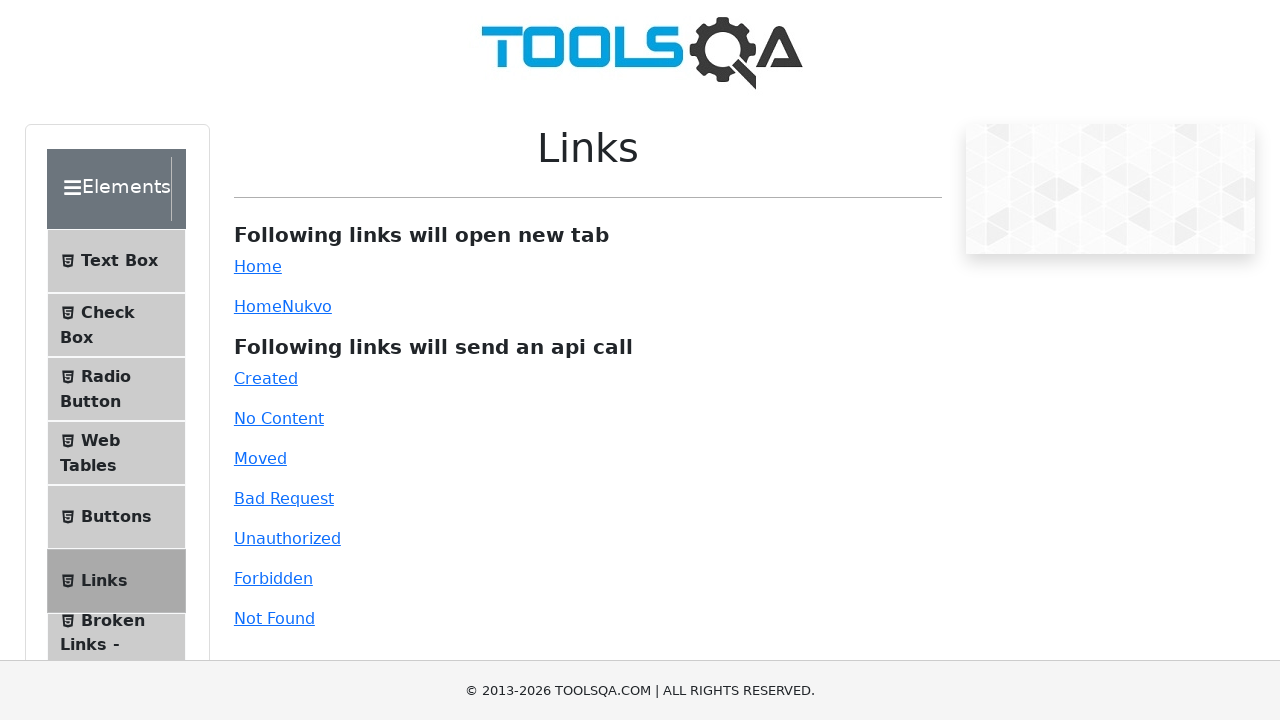